Tests edge cases on the Desmos calculator including invalid syntax (1--) and division by zero (1/0).

Starting URL: https://www.desmos.com/scientific

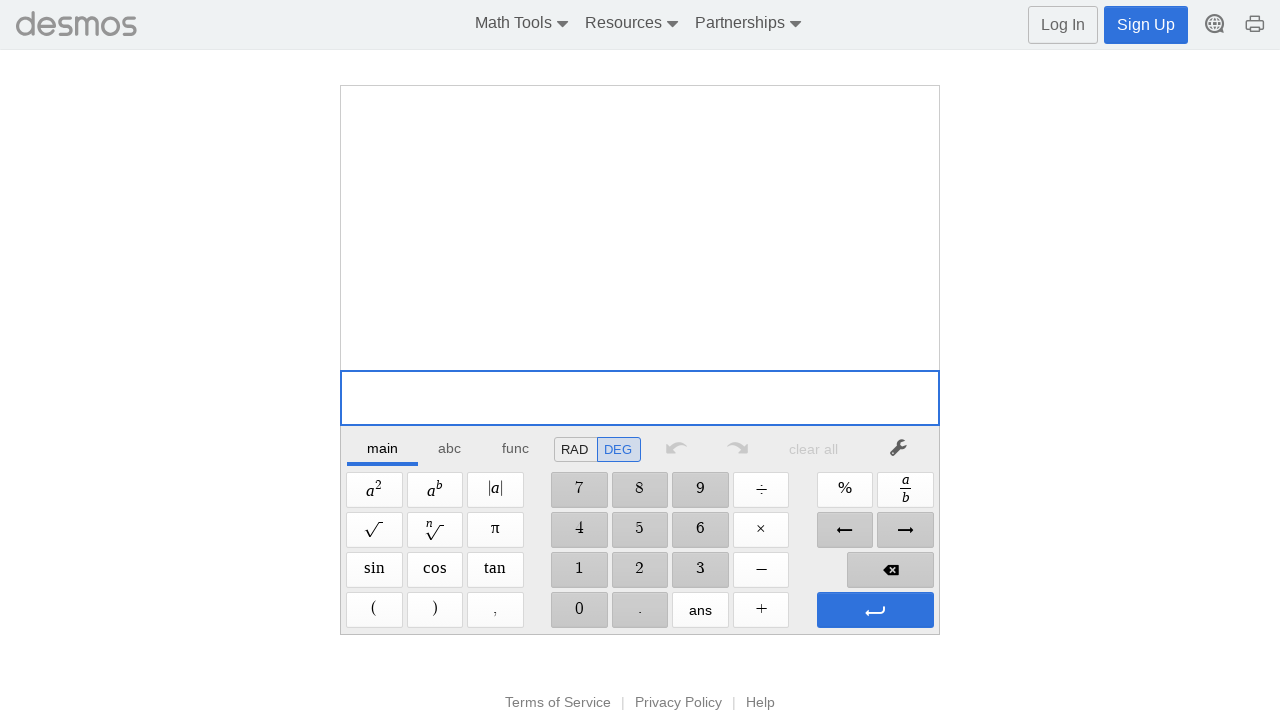

Calculator loaded and number pad visible
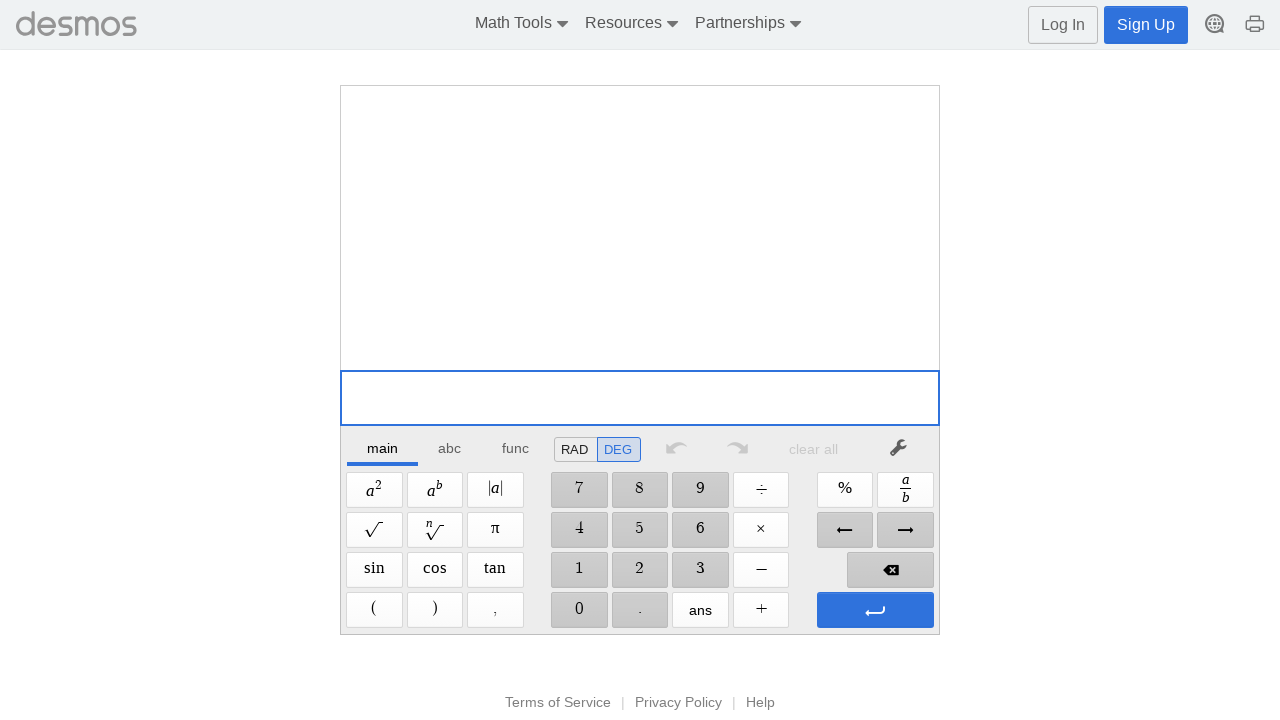

Clicked number 1 at (579, 570) on xpath=//span[@aria-label='1']
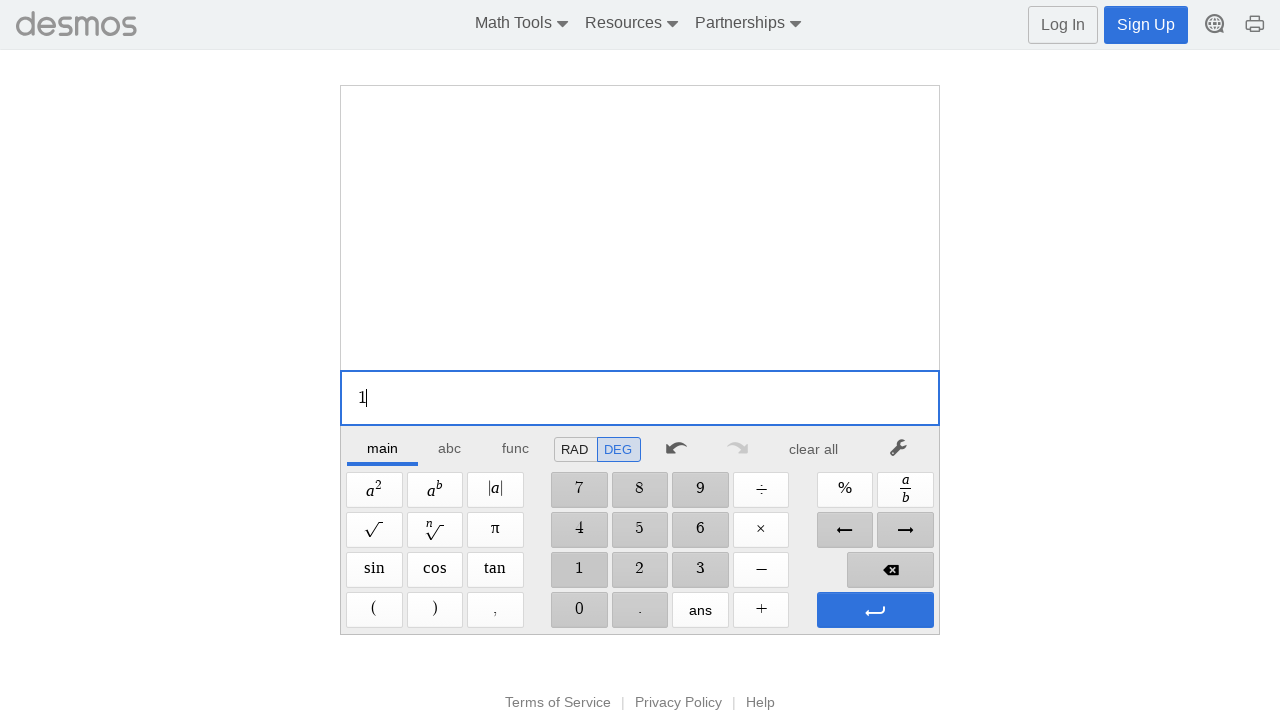

Clicked first minus button at (761, 570) on xpath=//span[@aria-label='Minus']
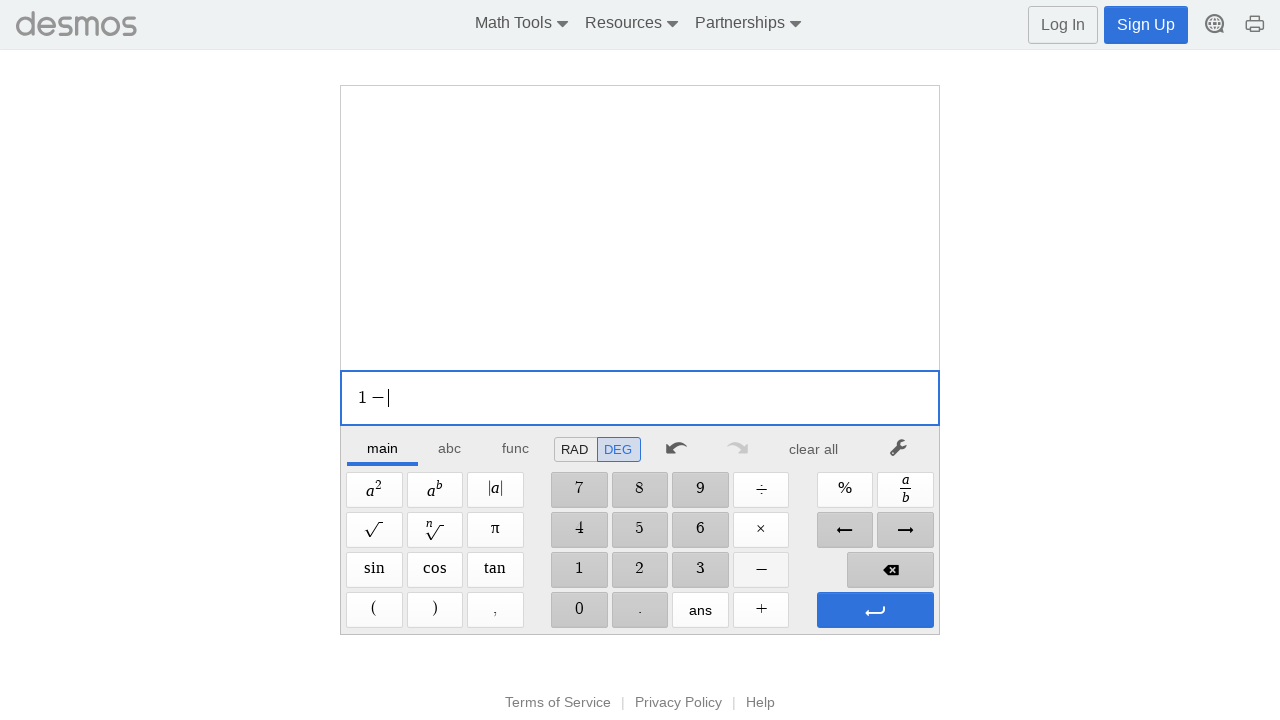

Clicked second minus button (creating invalid syntax 1--) at (761, 570) on xpath=//span[@aria-label='Minus']
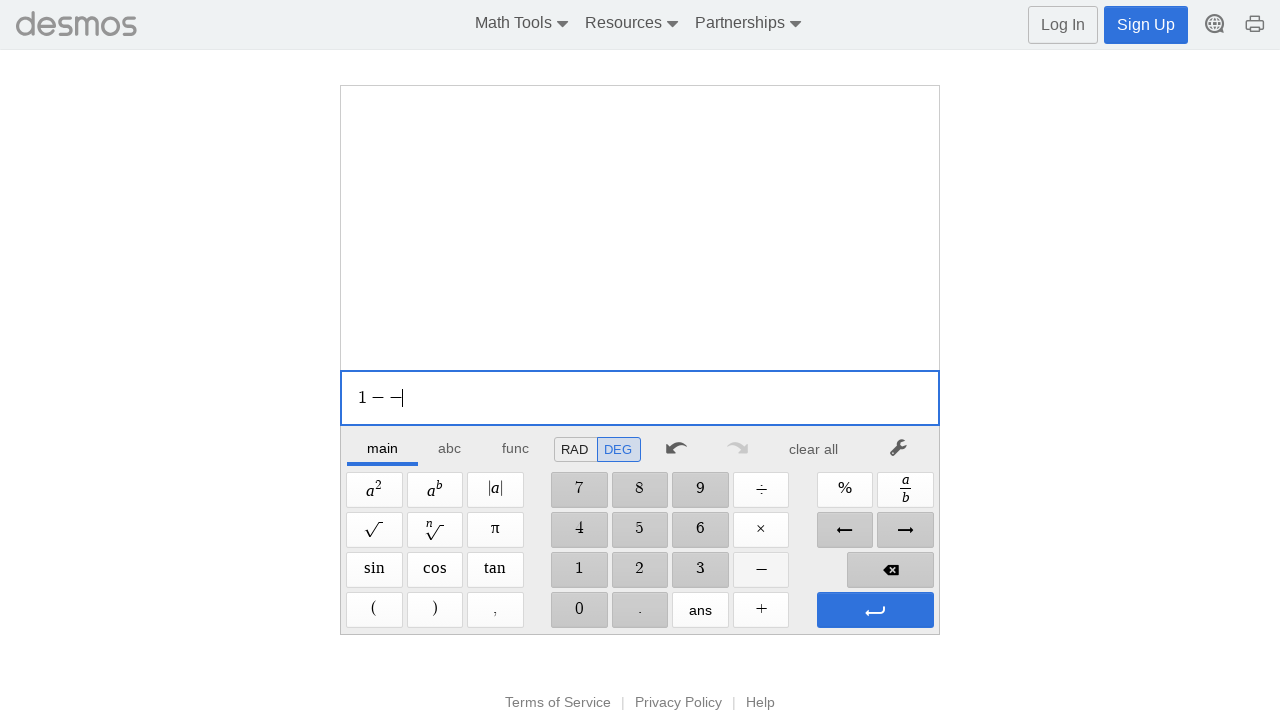

Pressed Enter for invalid syntax test at (875, 610) on xpath=//span[@aria-label='Enter']
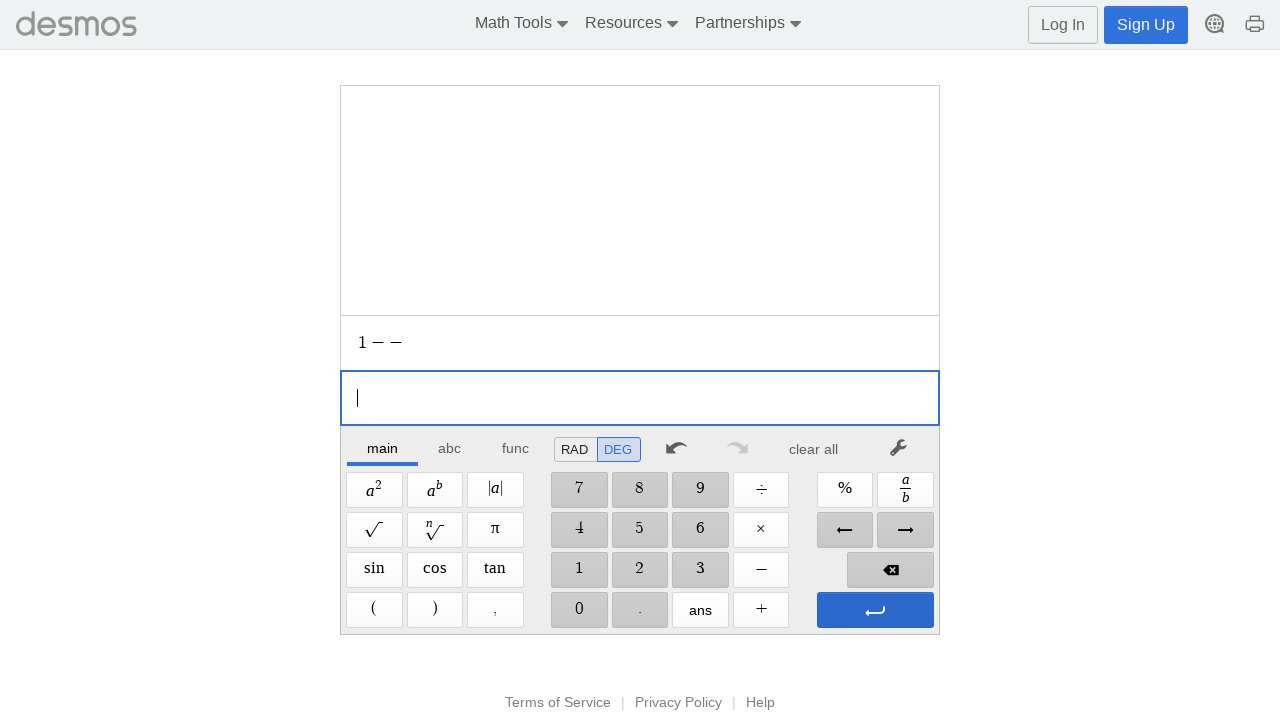

Pressed Enter again at (875, 610) on xpath=//span[@aria-label='Enter']
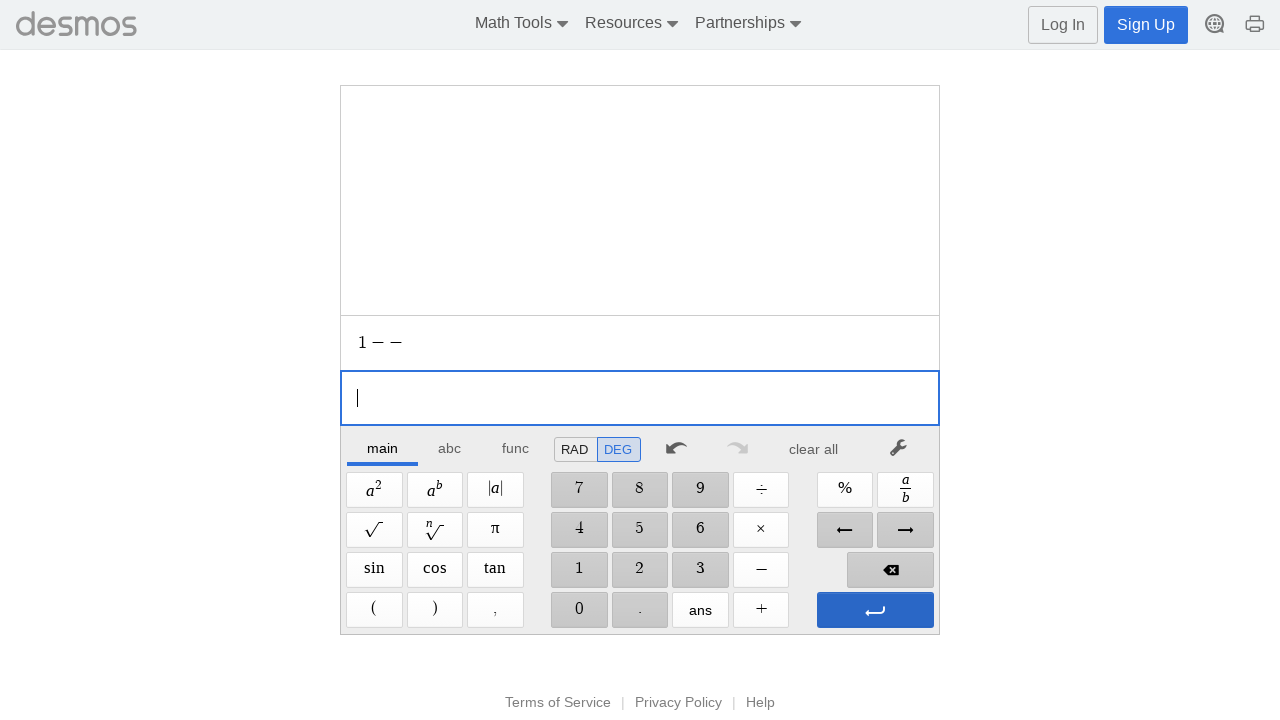

Clicked clear/delete button after invalid syntax test at (814, 449) on xpath=//*[@id='main']/div/div/div/div[2]/div[1]/div/div[7]
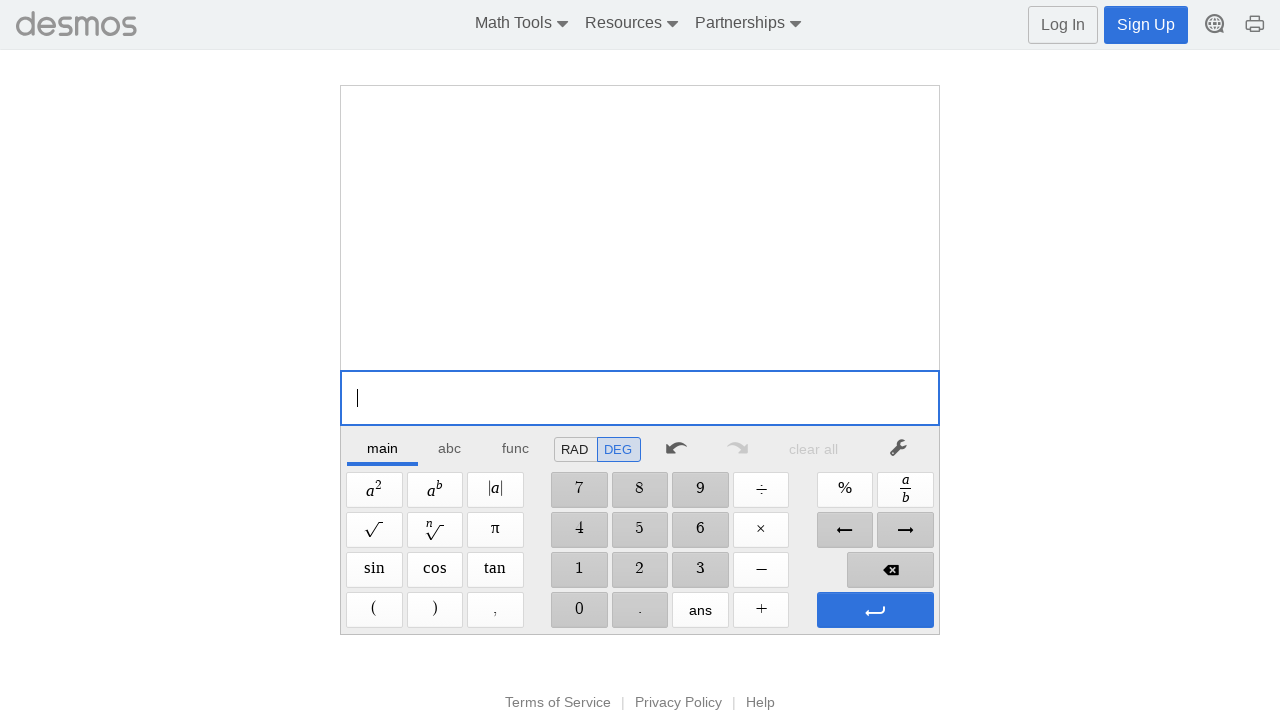

Clicked number 1 for division by zero test at (579, 570) on xpath=//span[@aria-label='1']
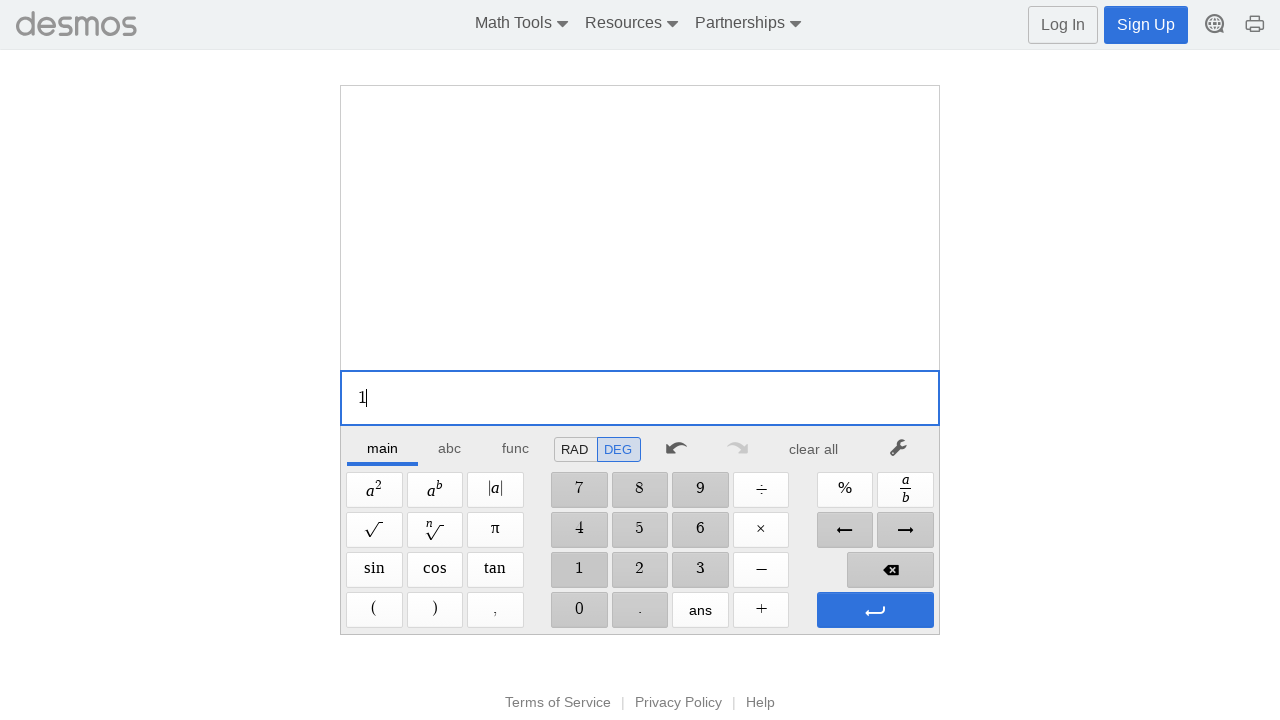

Clicked divide button at (761, 490) on xpath=//span[@aria-label='Divide']
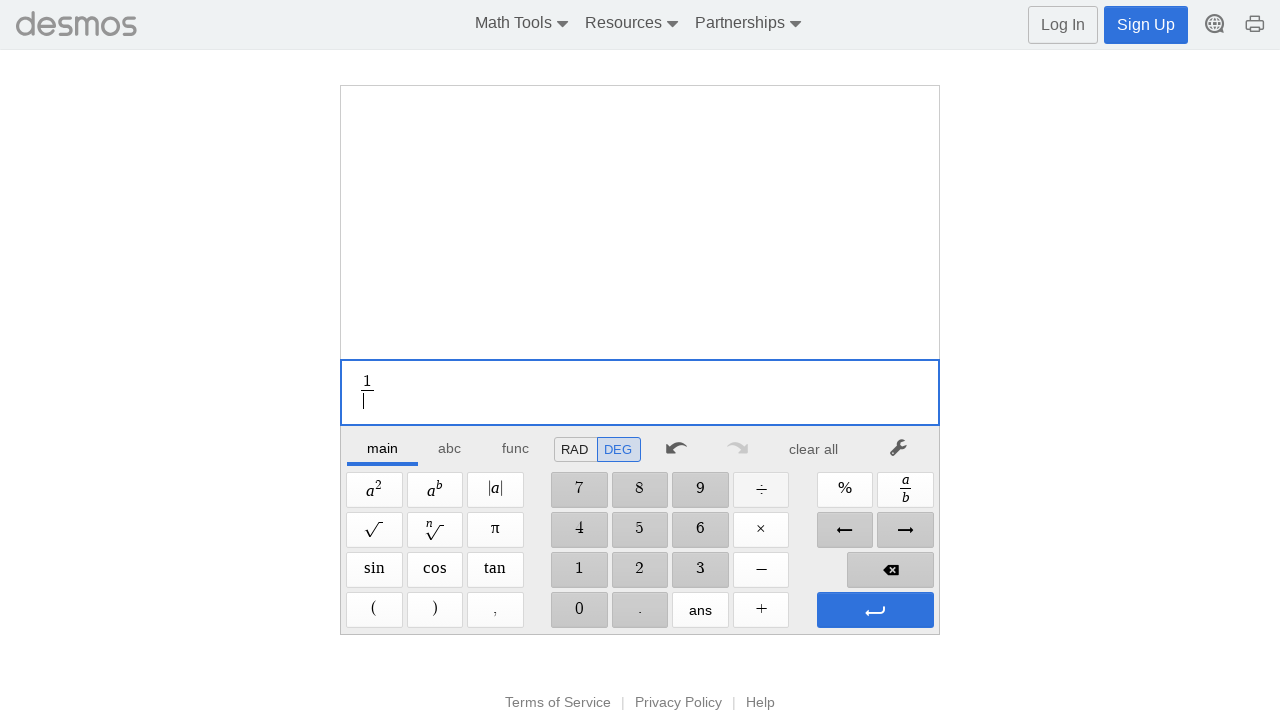

Clicked number 0 (creating division by zero: 1/0) at (579, 610) on xpath=//span[@aria-label='0']
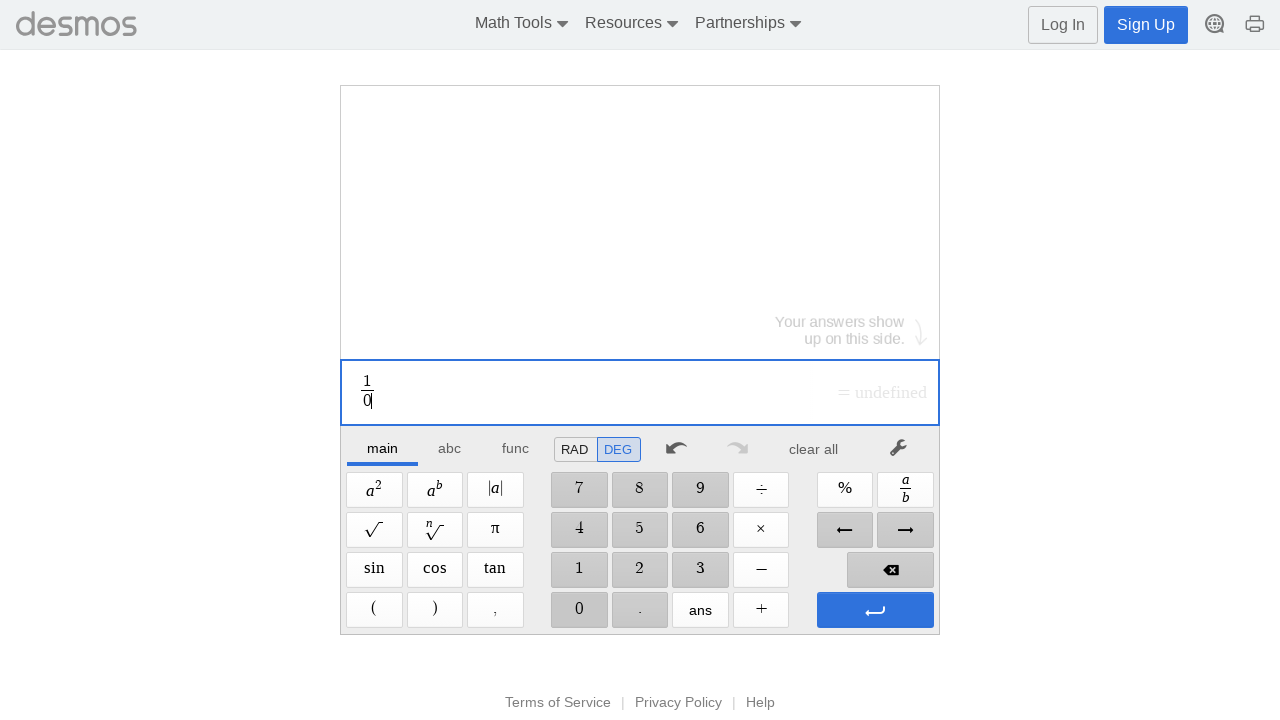

Pressed Enter for division by zero test at (875, 610) on xpath=//span[@aria-label='Enter']
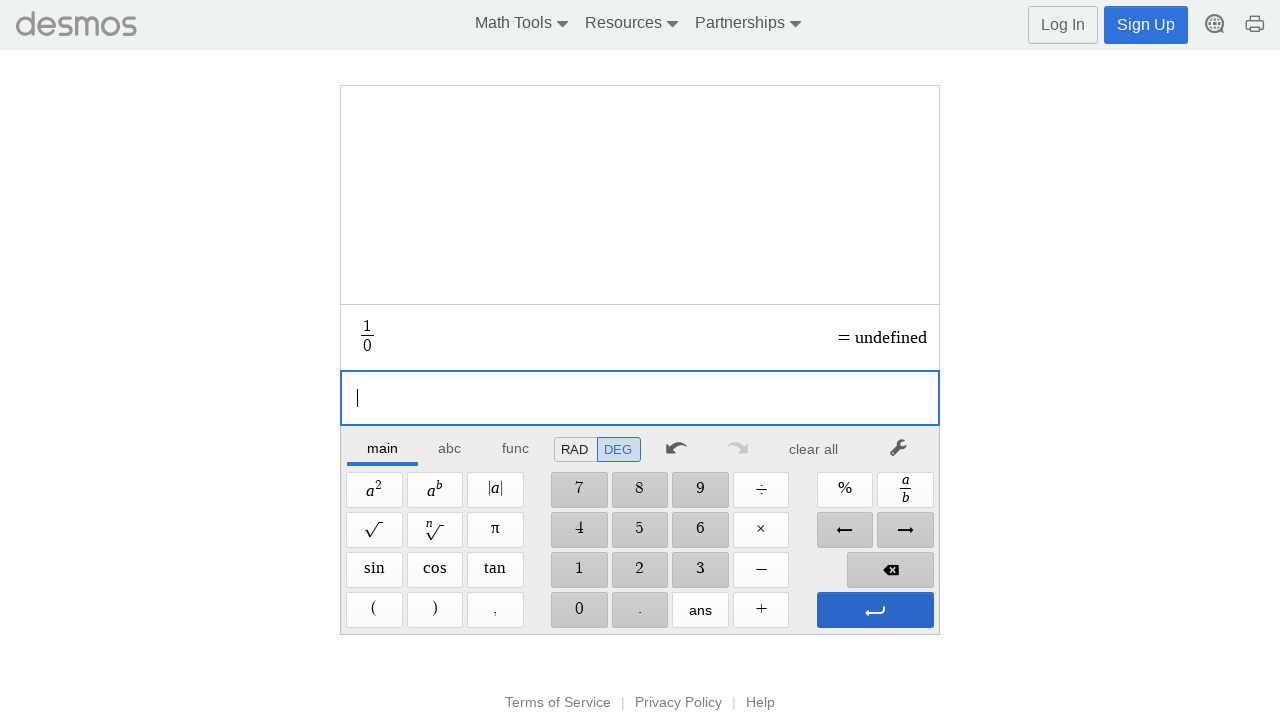

Pressed Enter again at (875, 610) on xpath=//span[@aria-label='Enter']
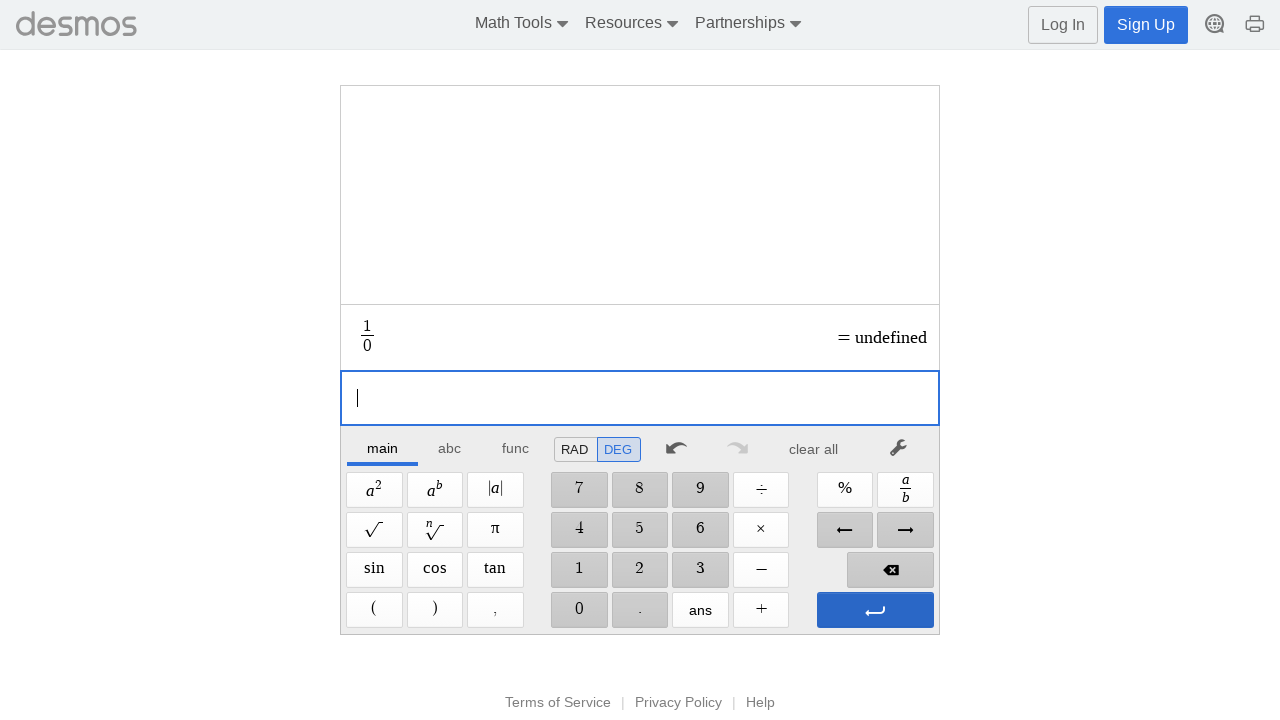

Clicked clear/delete button after division by zero test at (814, 449) on xpath=//*[@id='main']/div/div/div/div[2]/div[1]/div/div[7]
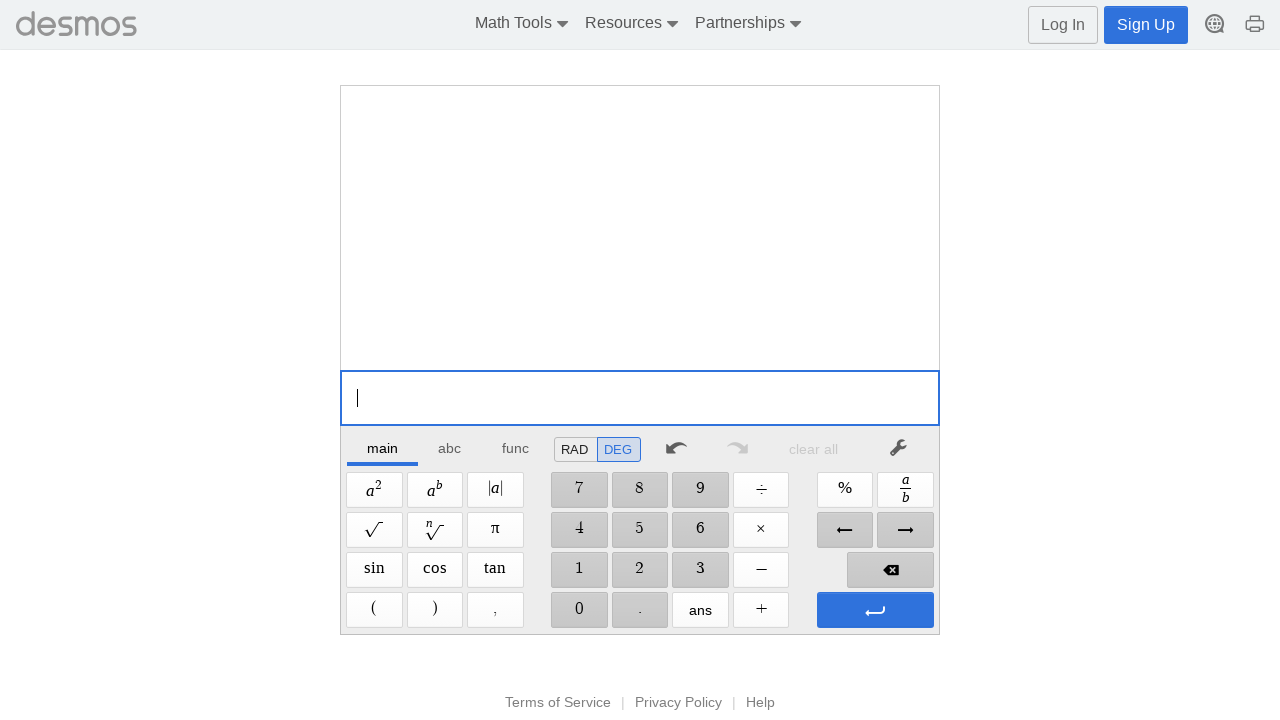

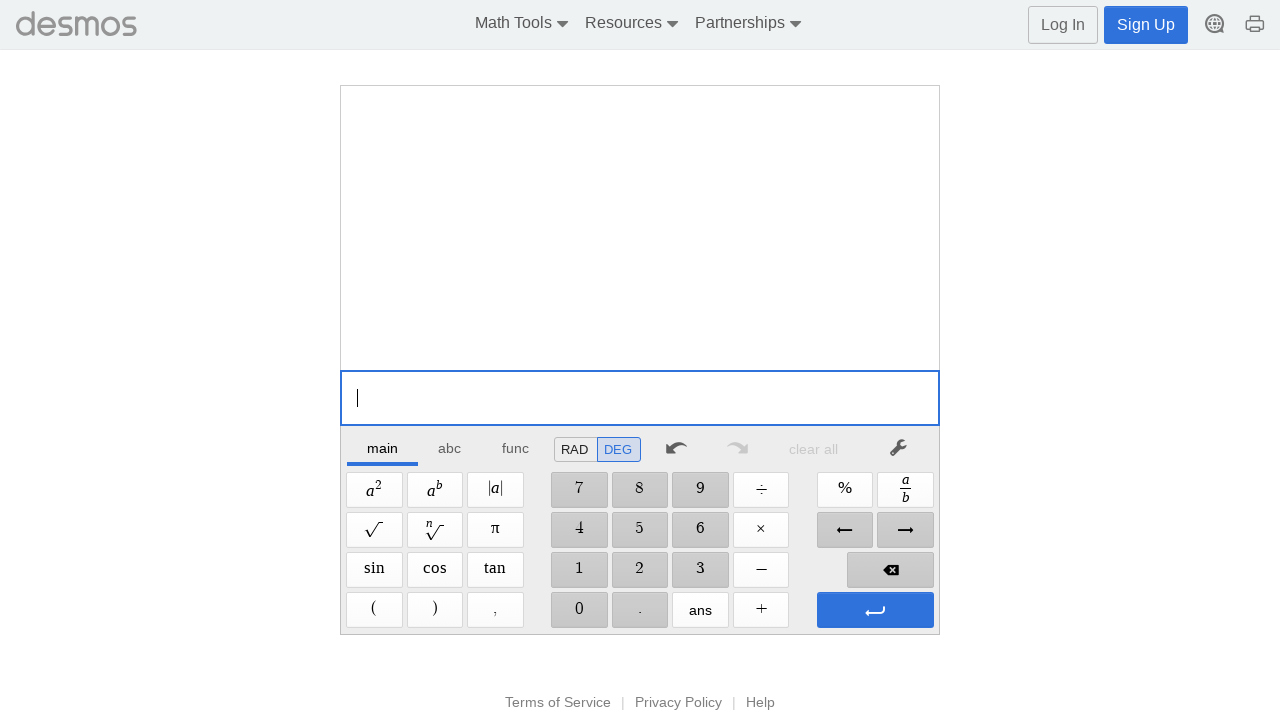